Tests that brand logo images are present on the Pantaloons homepage and retrieves their location/position on the page

Starting URL: https://www.pantaloons.com

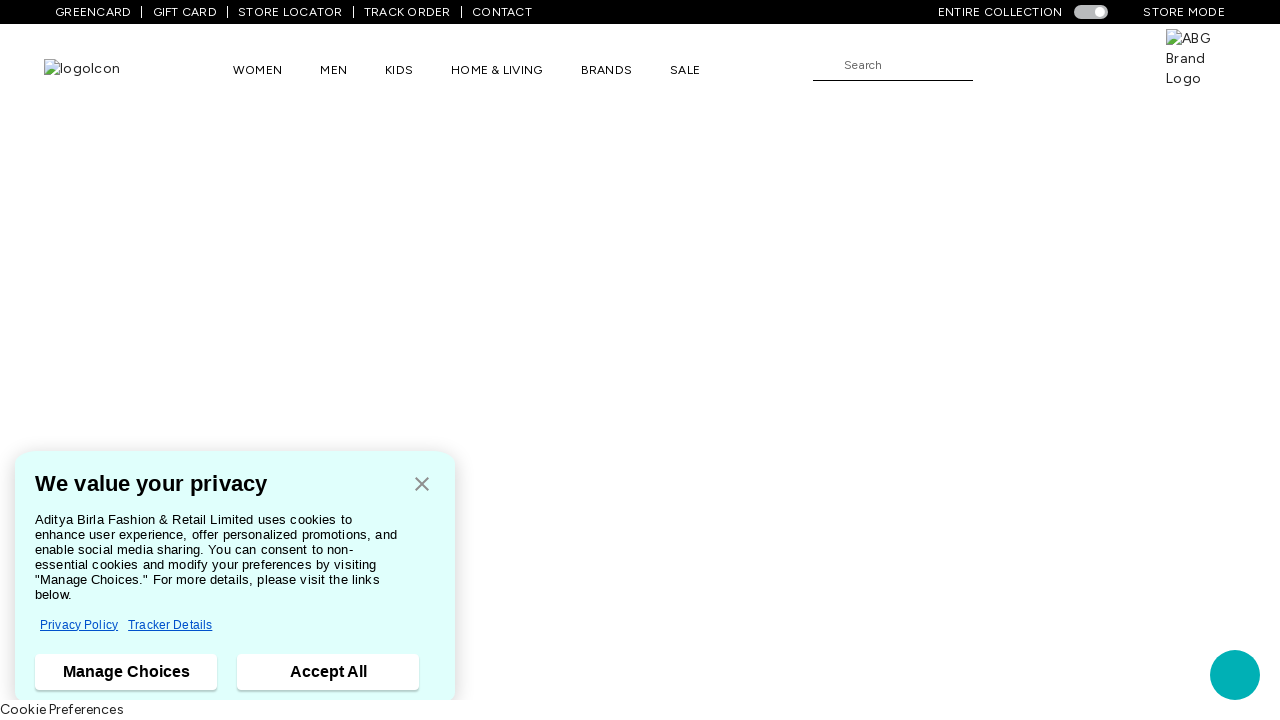

Waited for ABG Brand Logo image to become visible
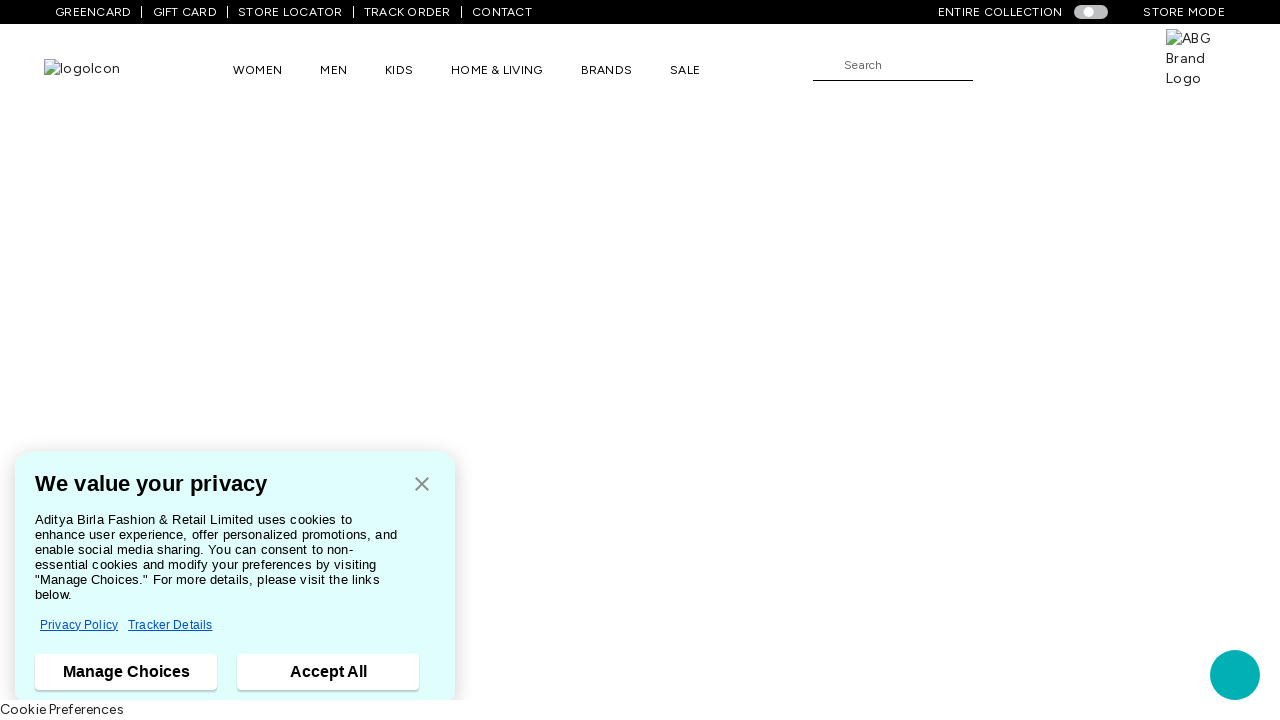

Retrieved bounding box coordinates for ABG Brand Logo
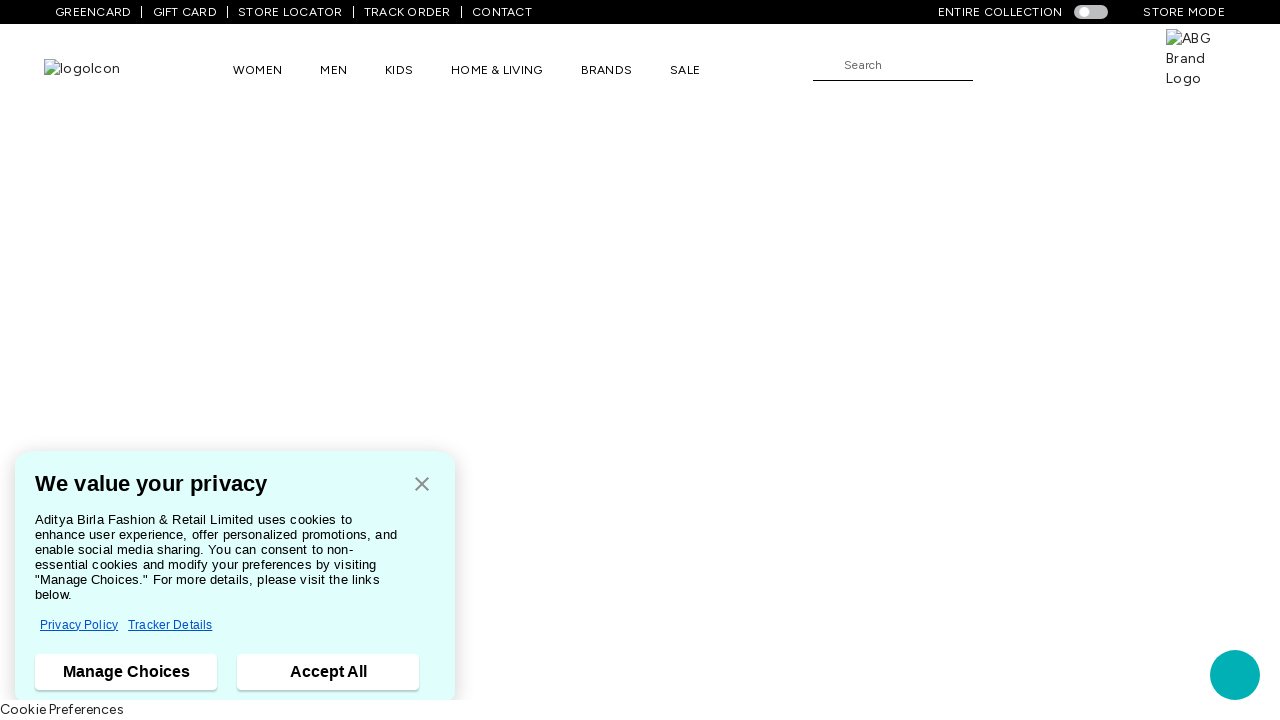

Brand Logo position - X: 1165.984375, Y: 29
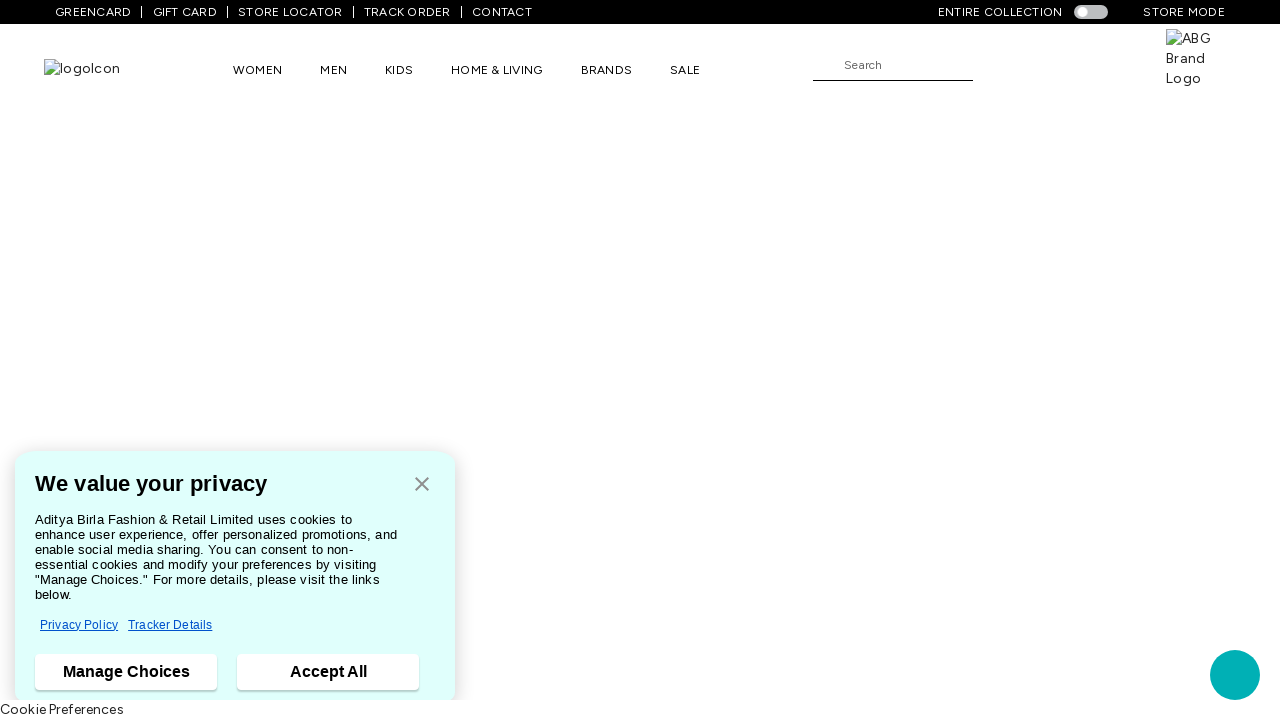

Waited for logoIcon image to become visible
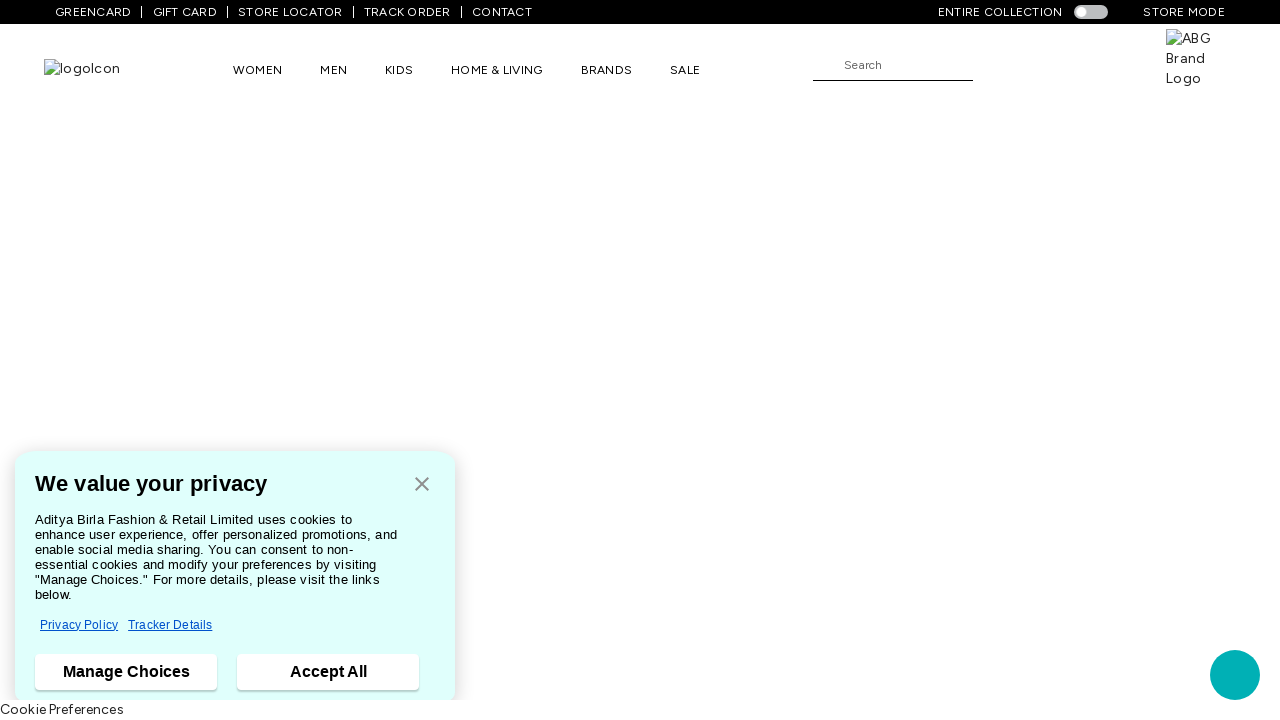

Retrieved bounding box coordinates for logoIcon
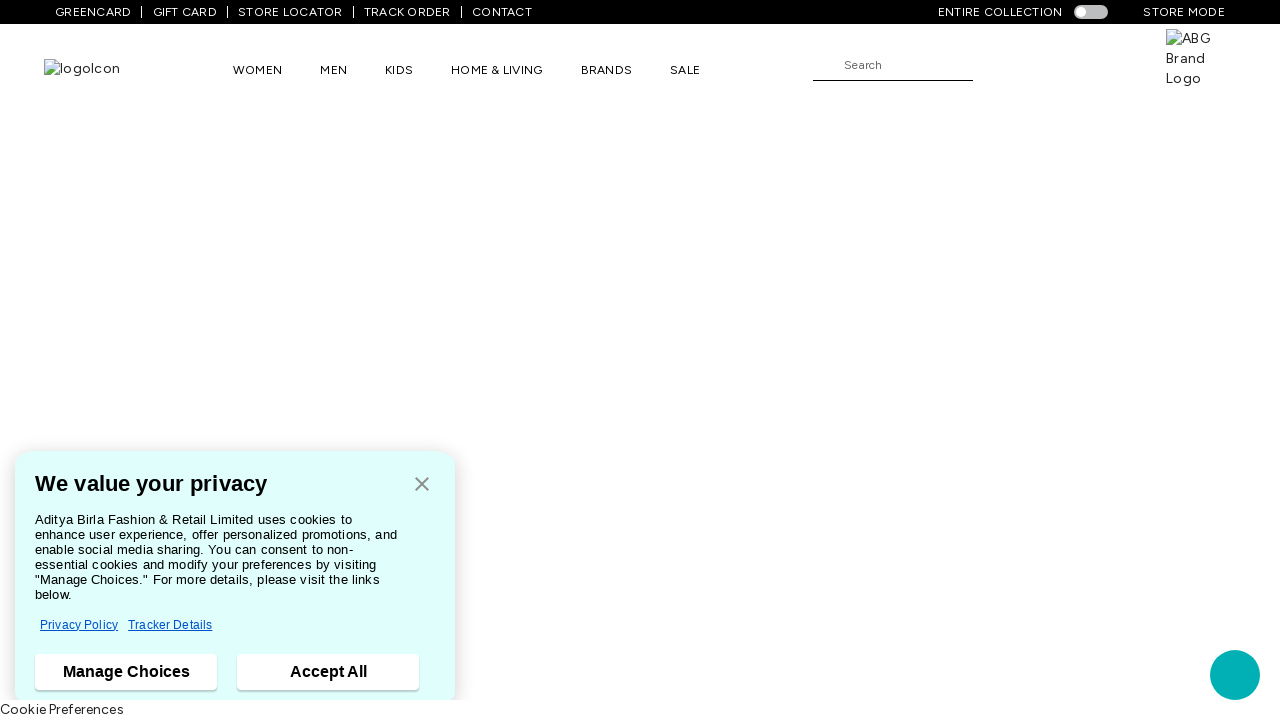

Logo Icon position - X: 44, Y: 59.234375
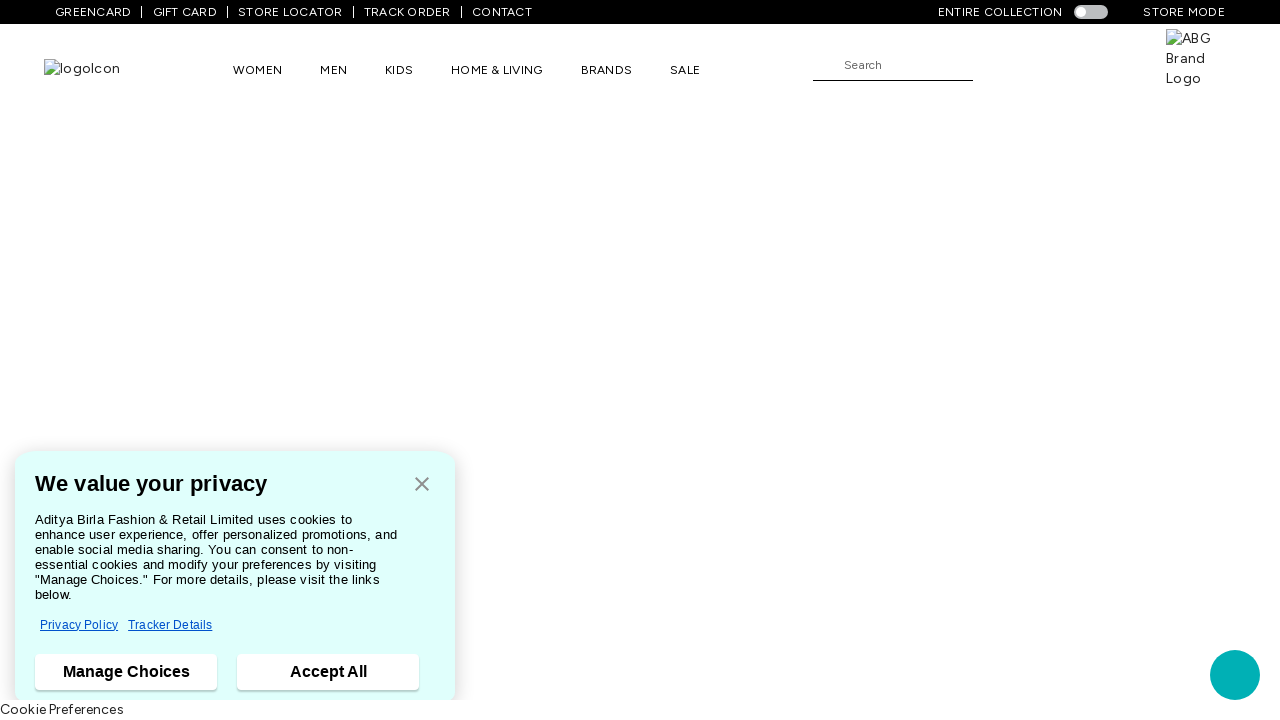

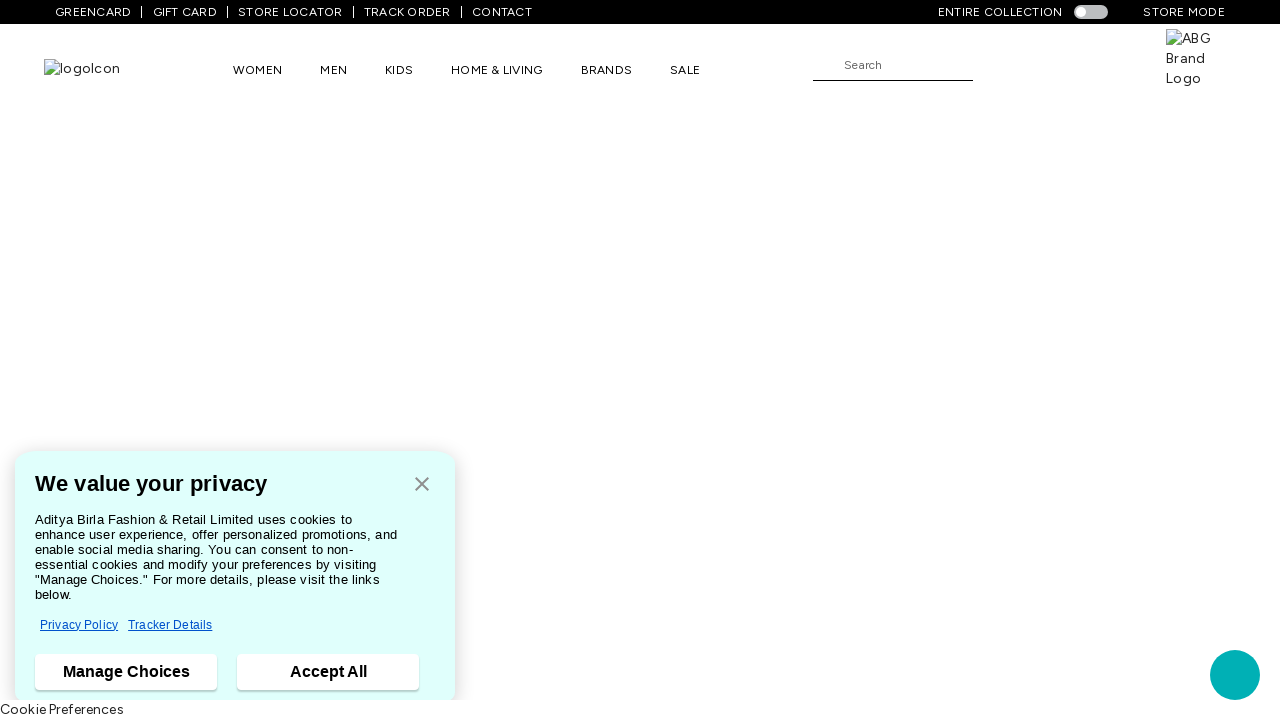